Tests window handling functionality by clicking a link to open a new window, verifying content in the new window, then closing it and returning to the original window

Starting URL: https://the-internet.herokuapp.com/windows

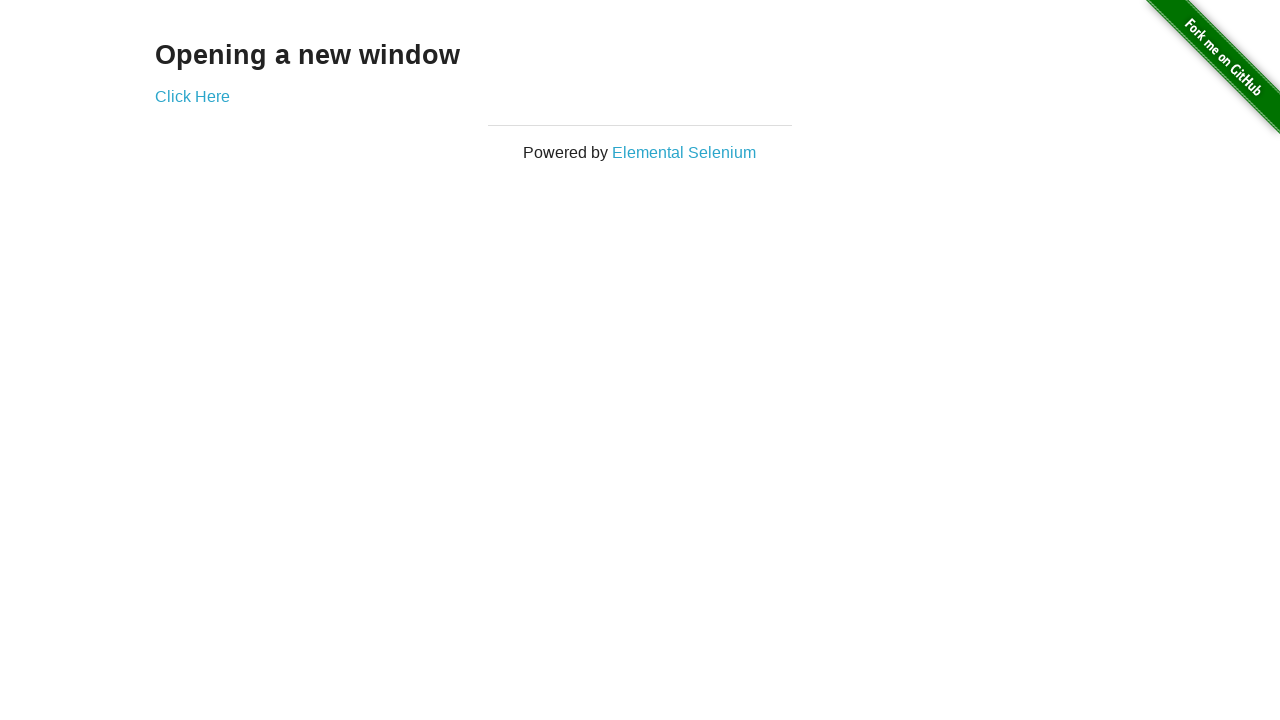

Stored reference to original page/window
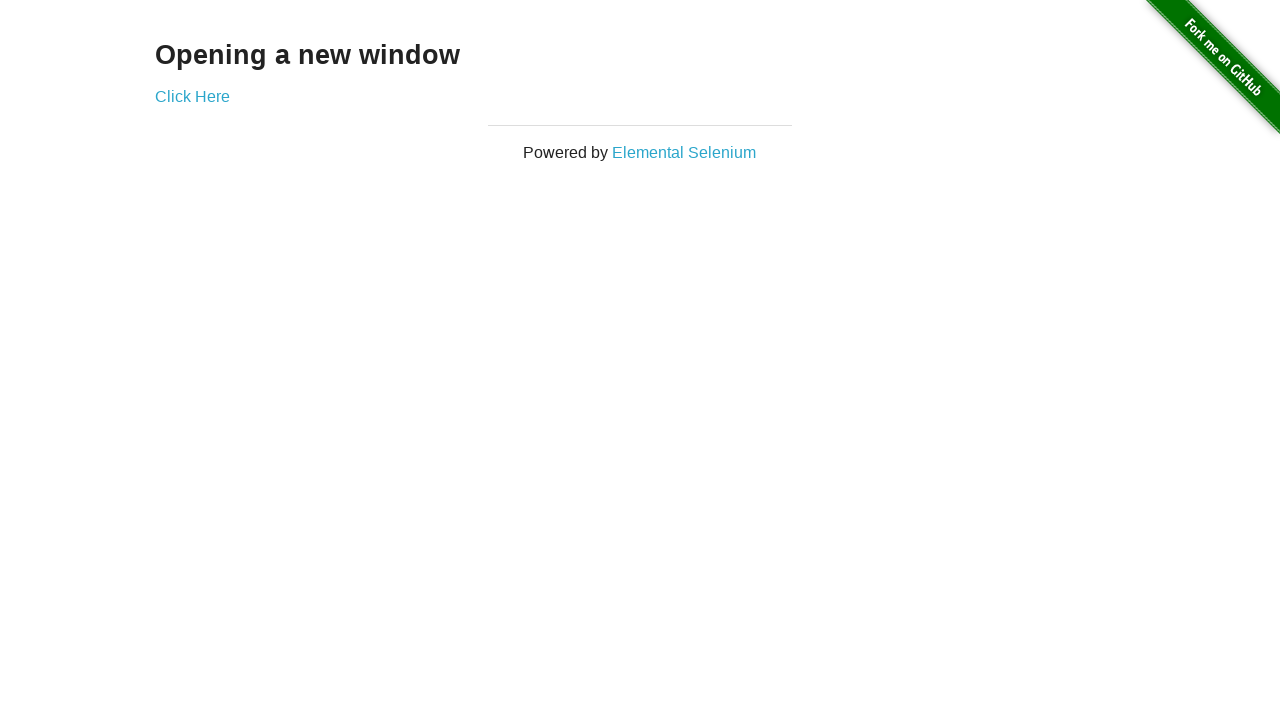

Clicked 'Click Here' link to open new window at (192, 96) on text=Click Here
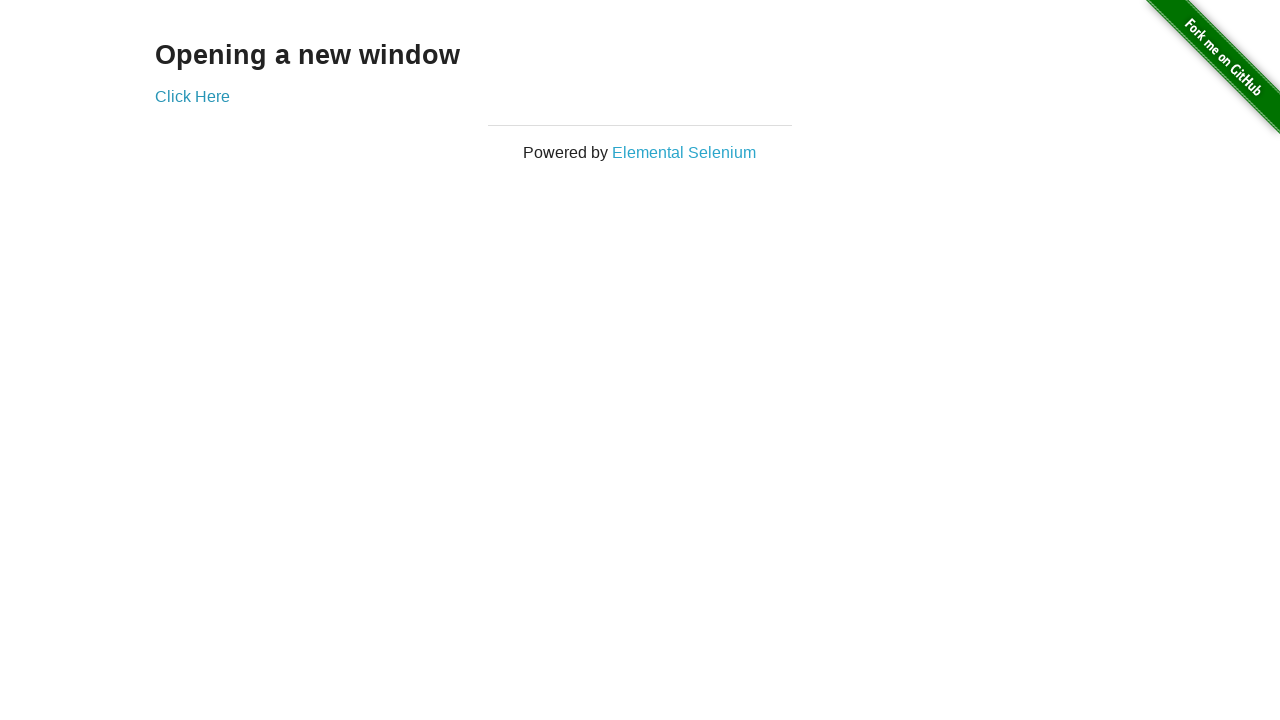

New window/popup opened and captured
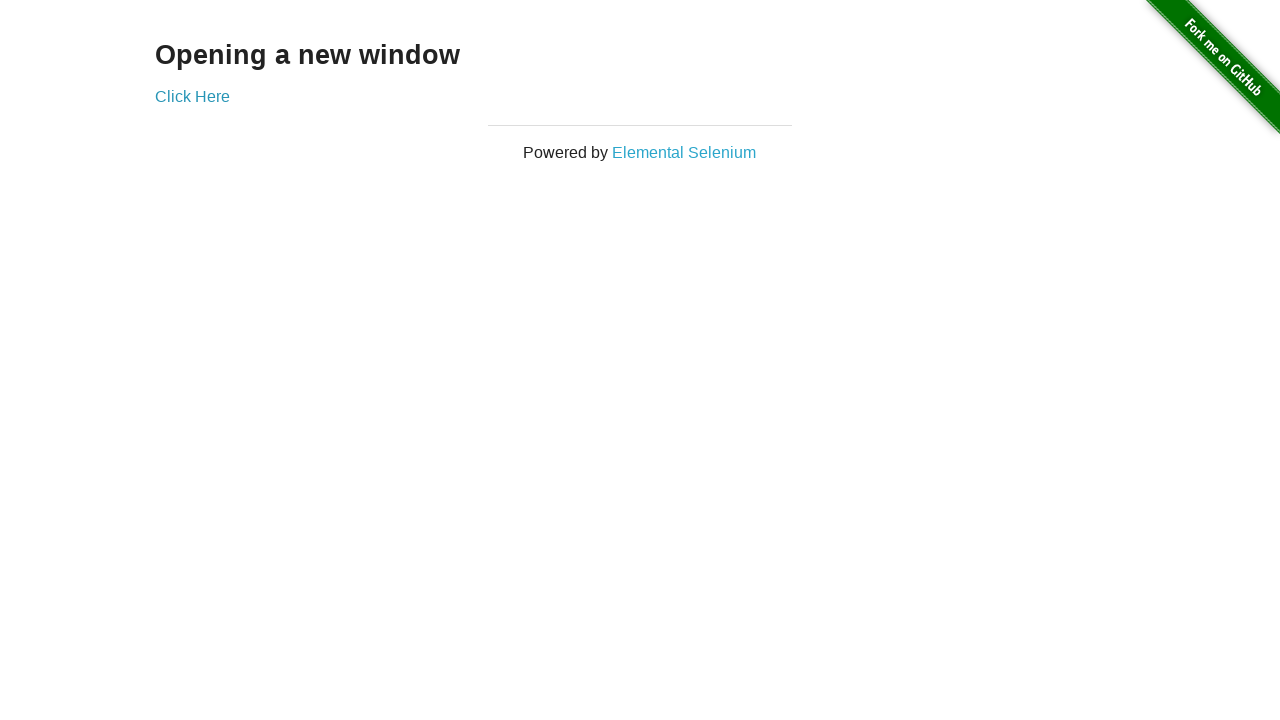

Verified 'New Window' text is present in new window
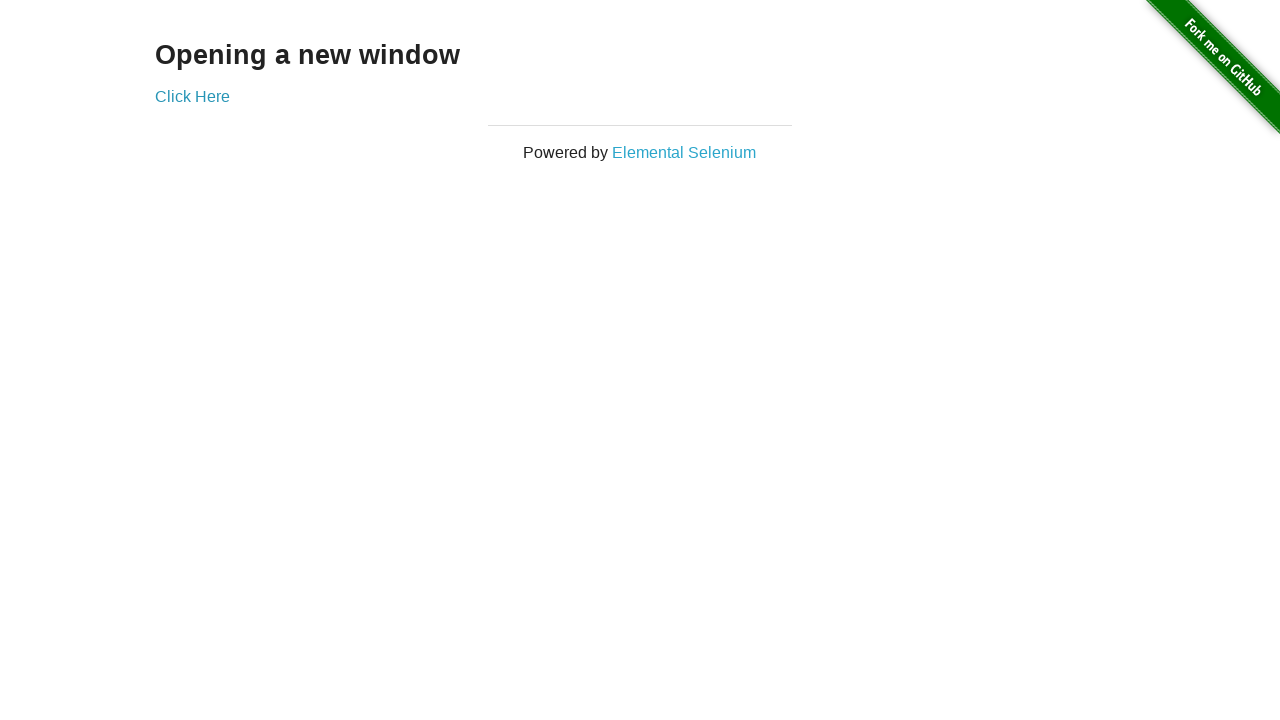

Closed the new window/popup
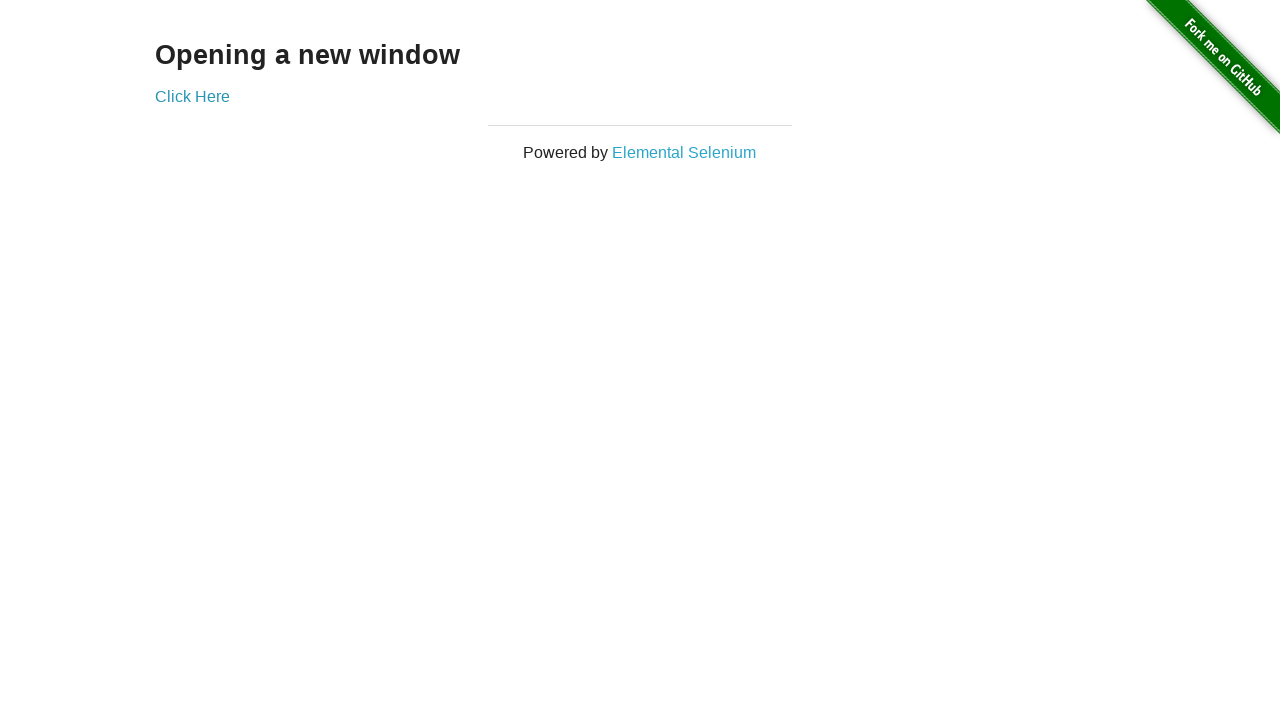

Verified original page is still active with correct title
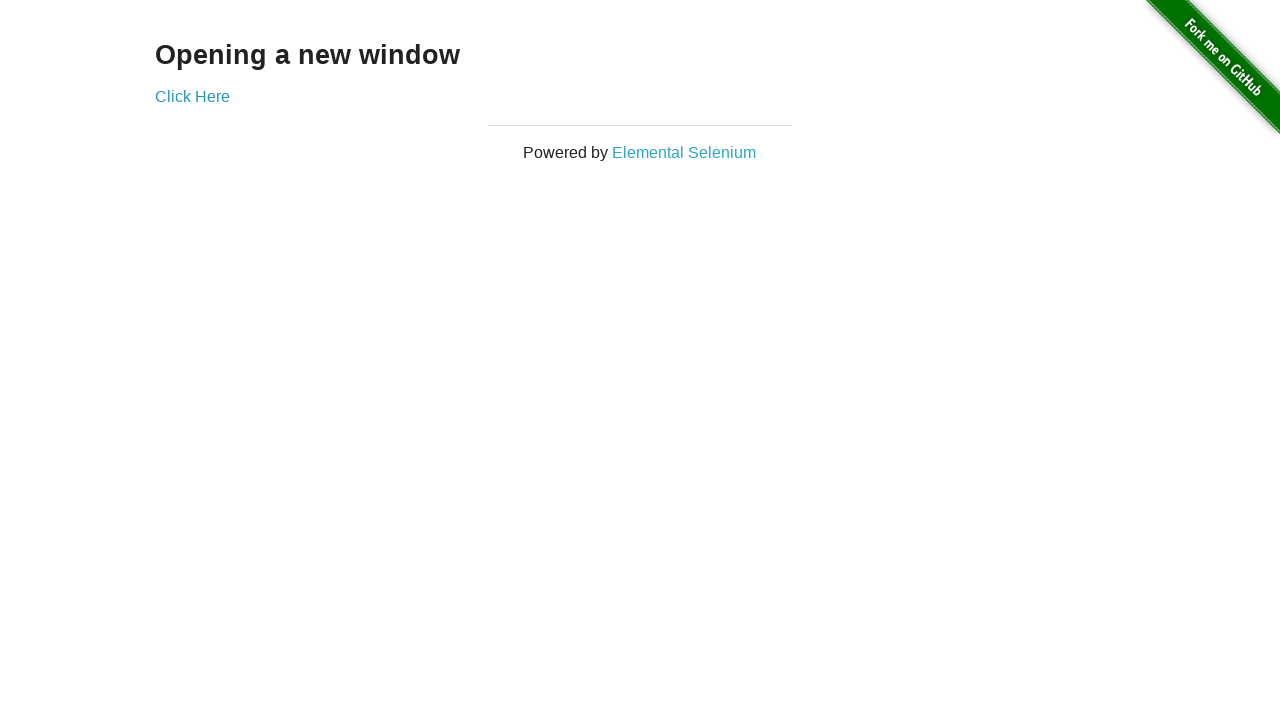

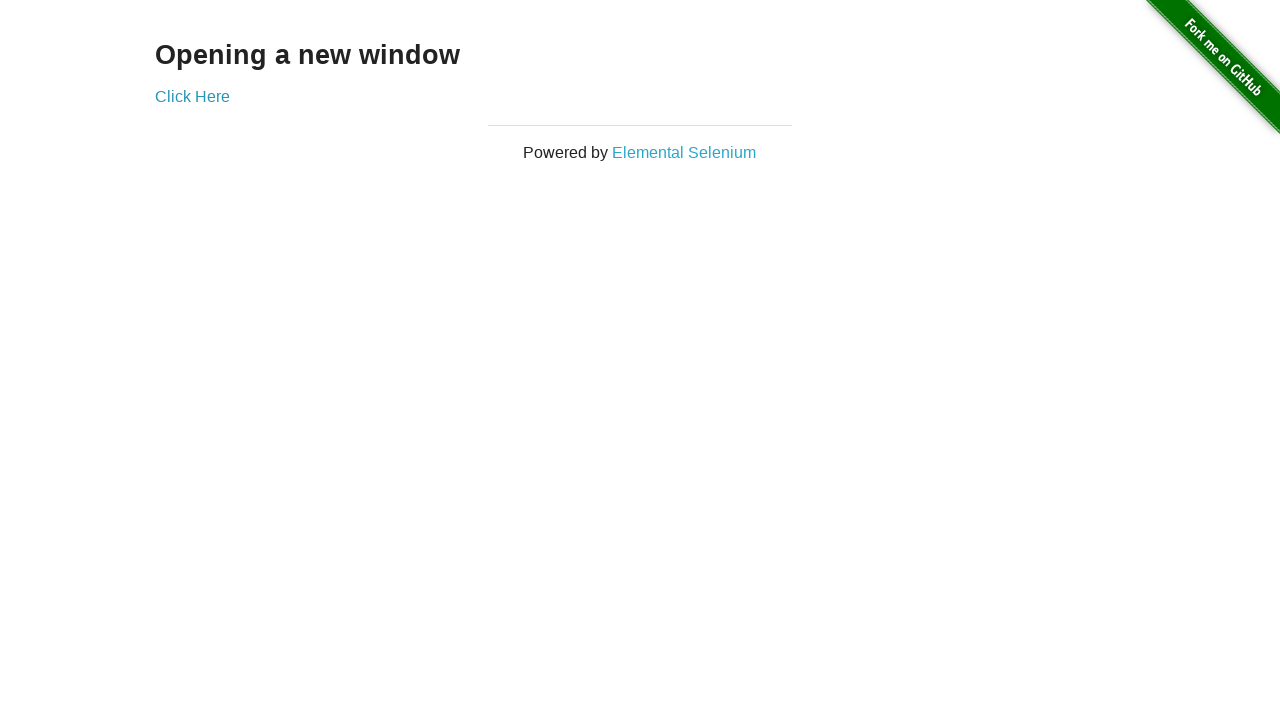